Tests date and time picker functionality by opening the picker and selecting a time slot

Starting URL: https://demoqa.com/date-picker

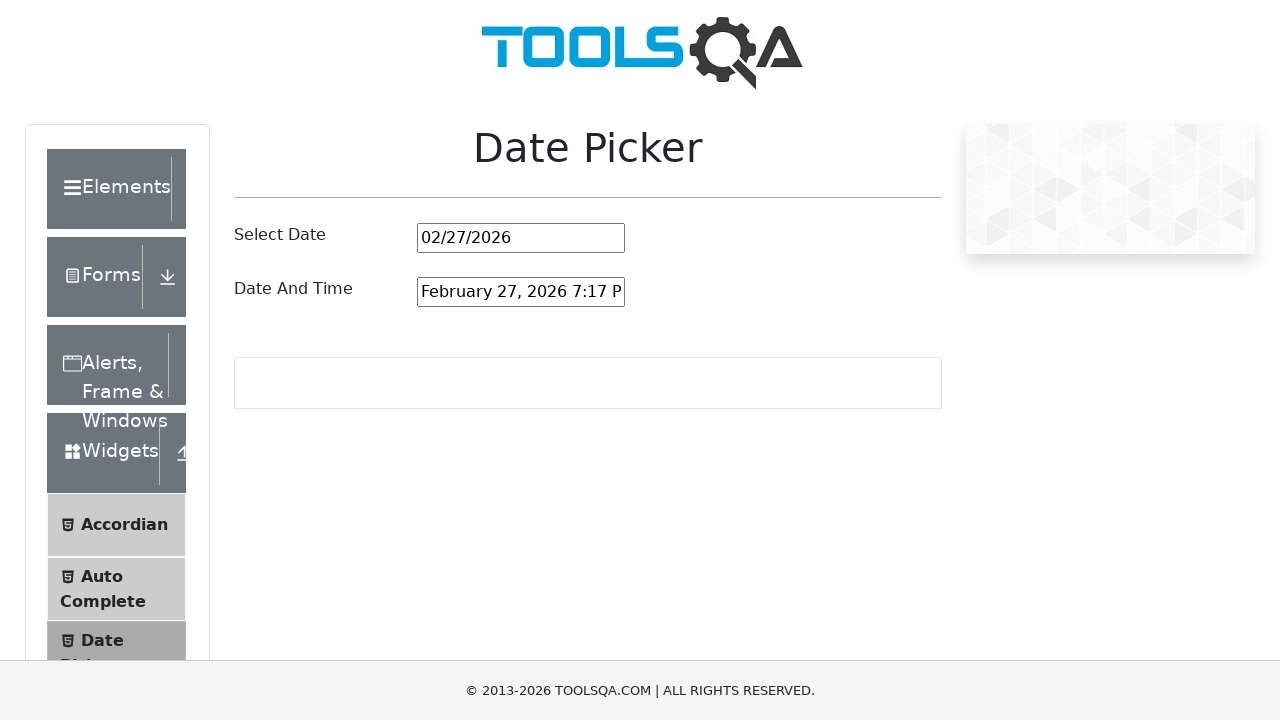

Clicked on date and time picker input to open the picker at (521, 292) on #dateAndTimePickerInput
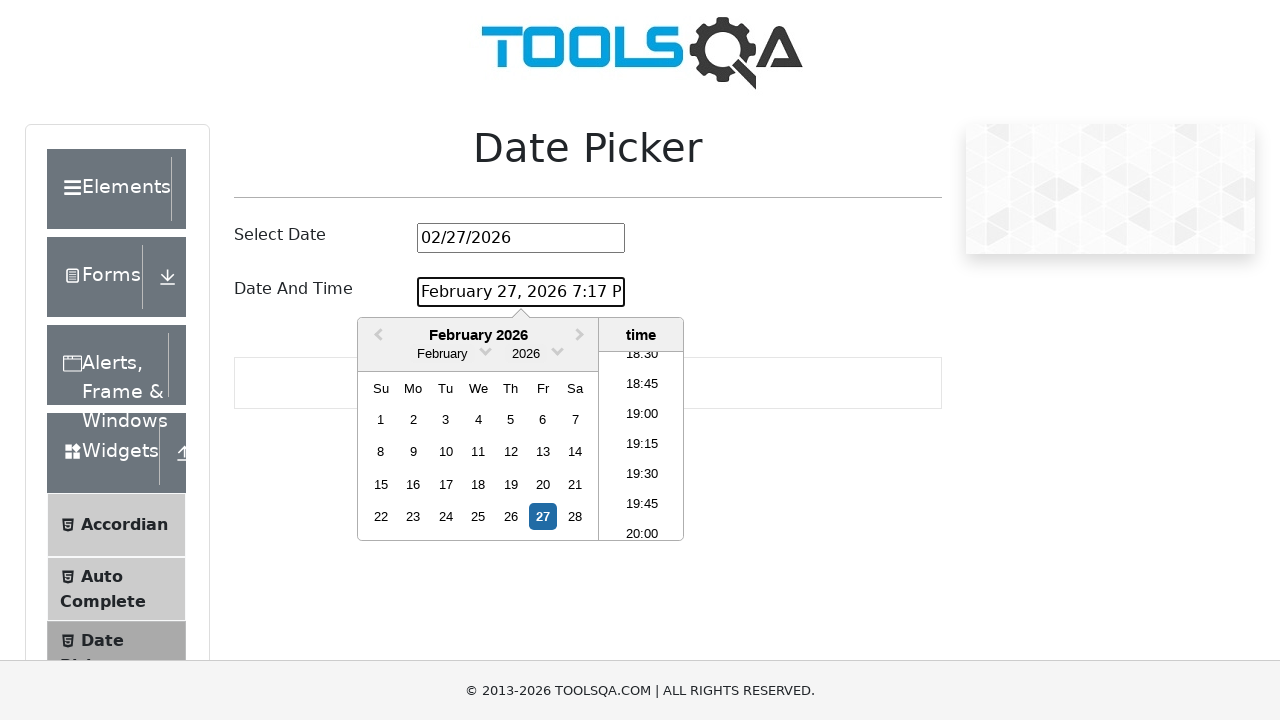

Time list items appeared in the date picker
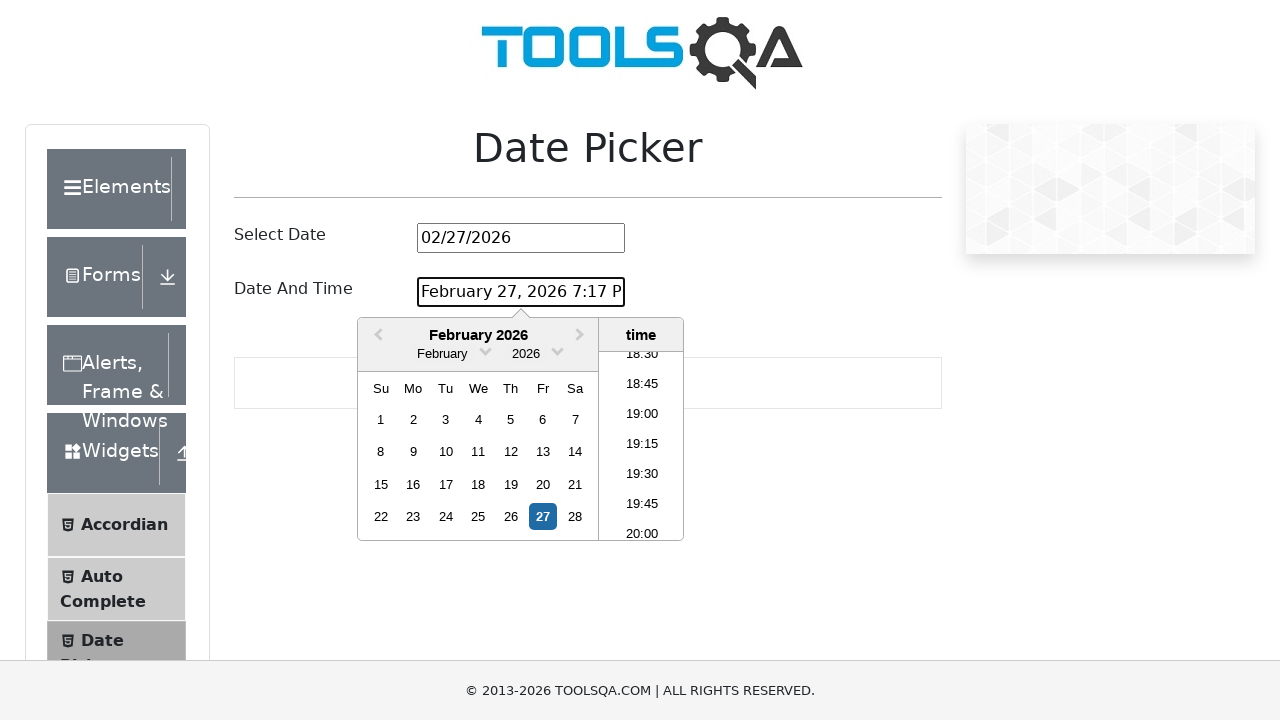

Selected the 4th time option from the time picker at (642, 446) on .react-datepicker__time-list-item >> nth=3
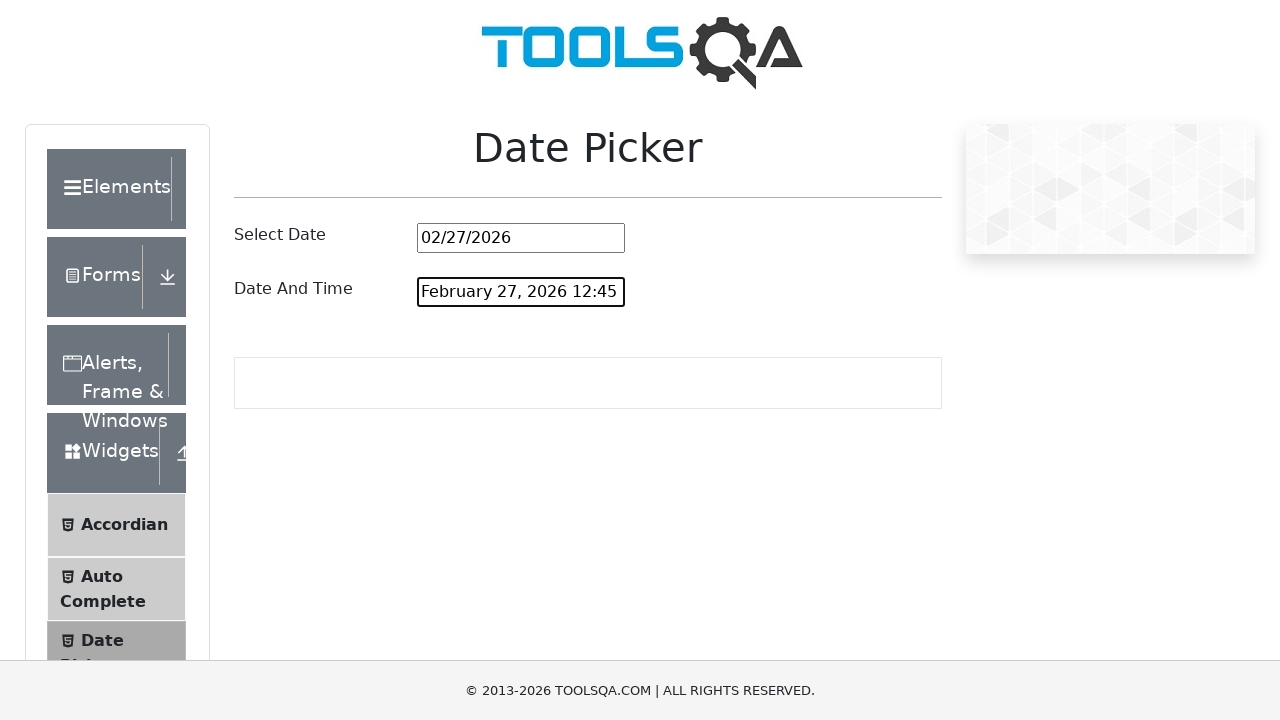

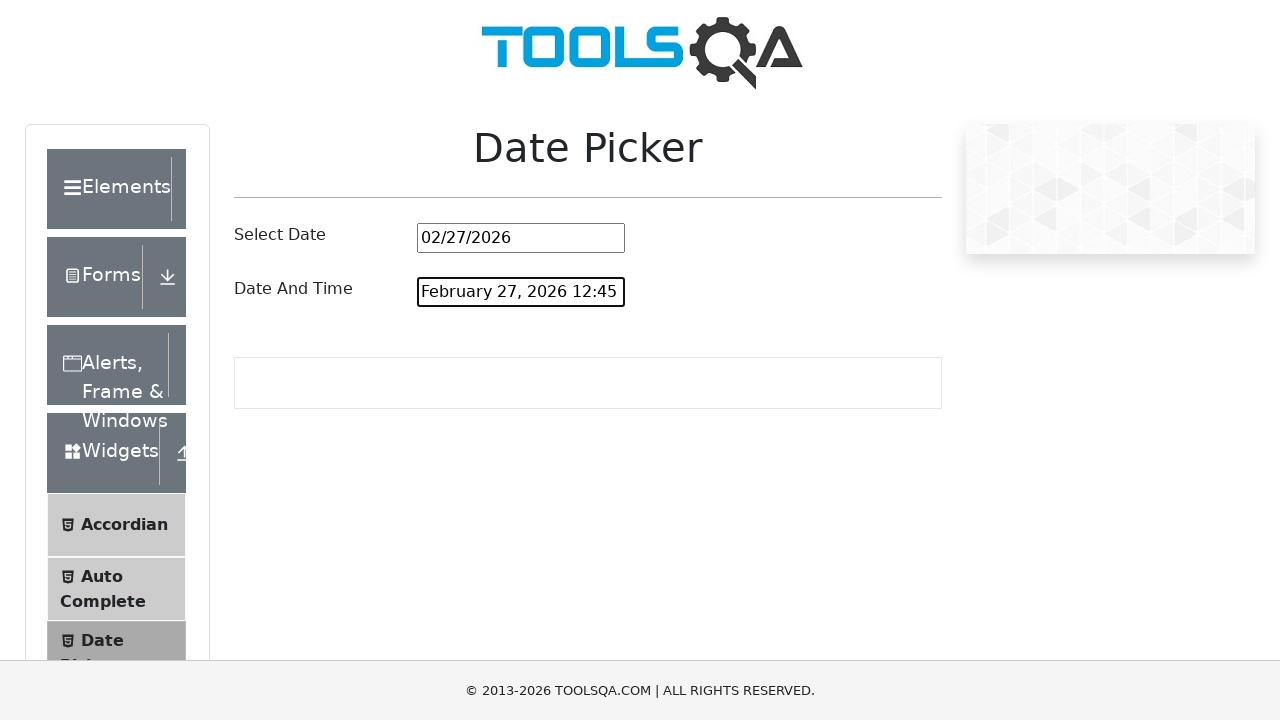